Tests product search functionality by typing a search term and verifying that the correct number of visible products are displayed

Starting URL: https://rahulshettyacademy.com/seleniumPractise/#/

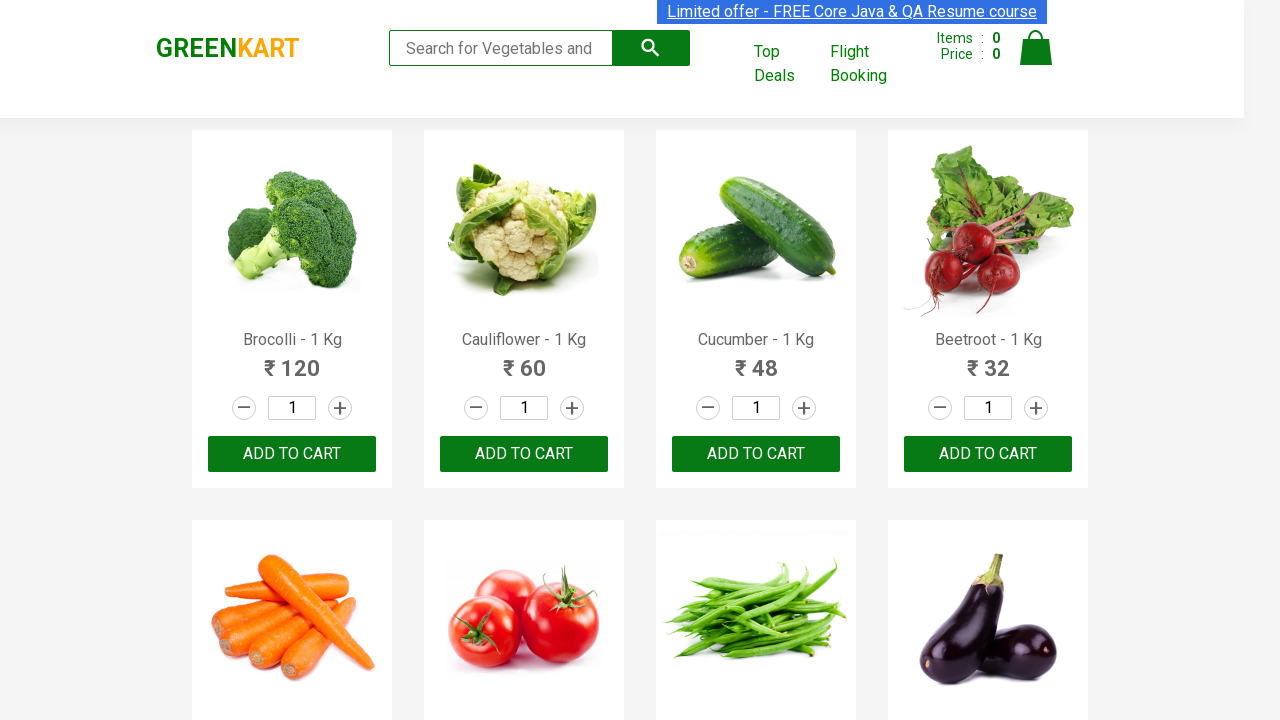

Typed 'ca' in search field on .search-keyword
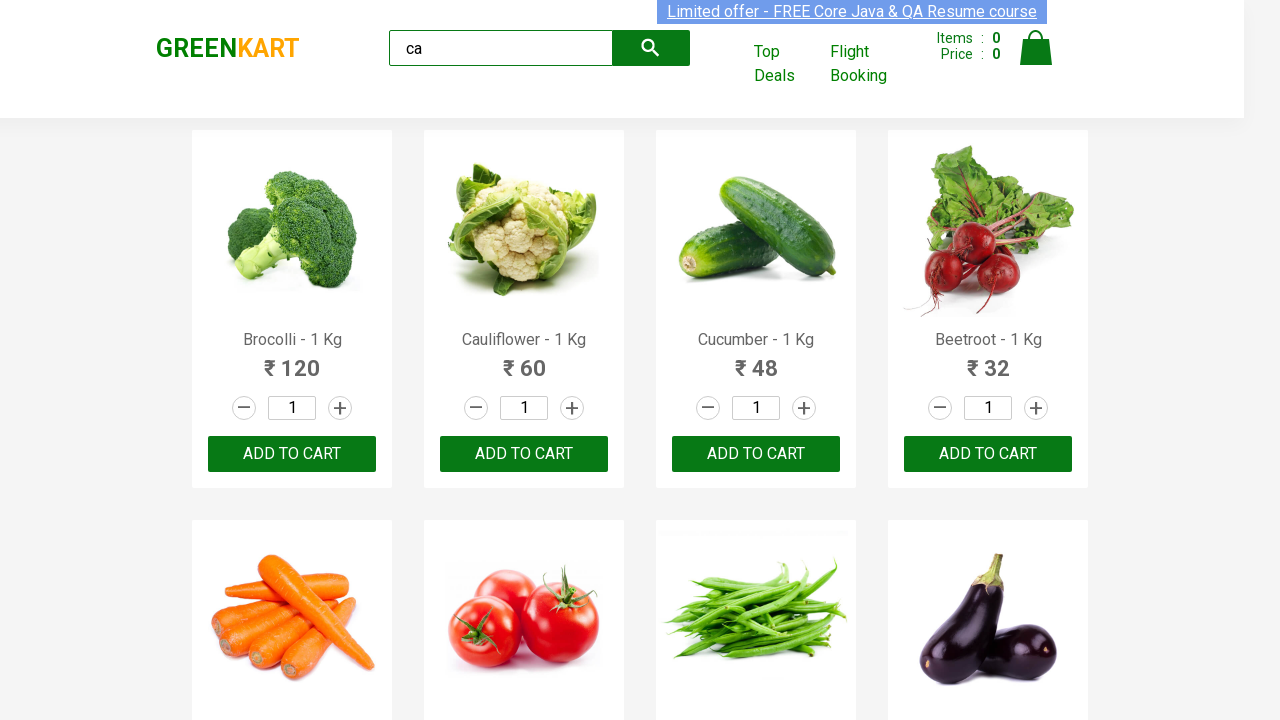

Waited 2 seconds for search results to filter
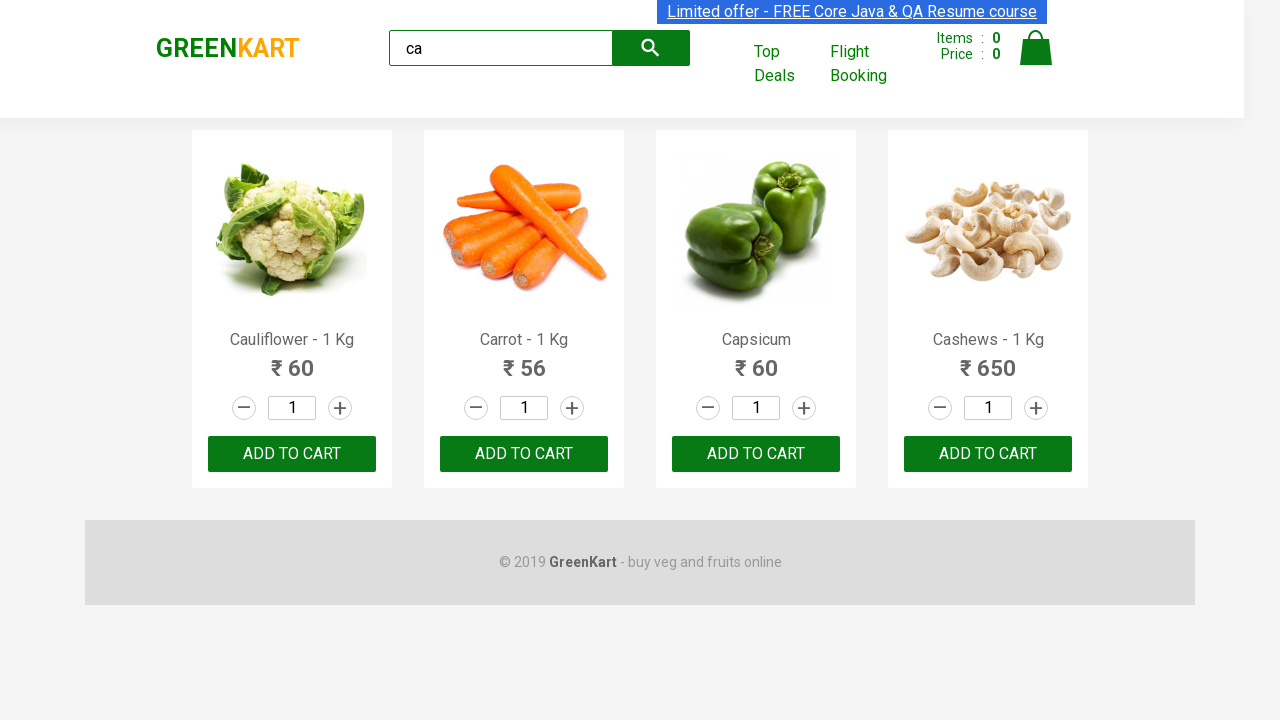

Located all visible product elements
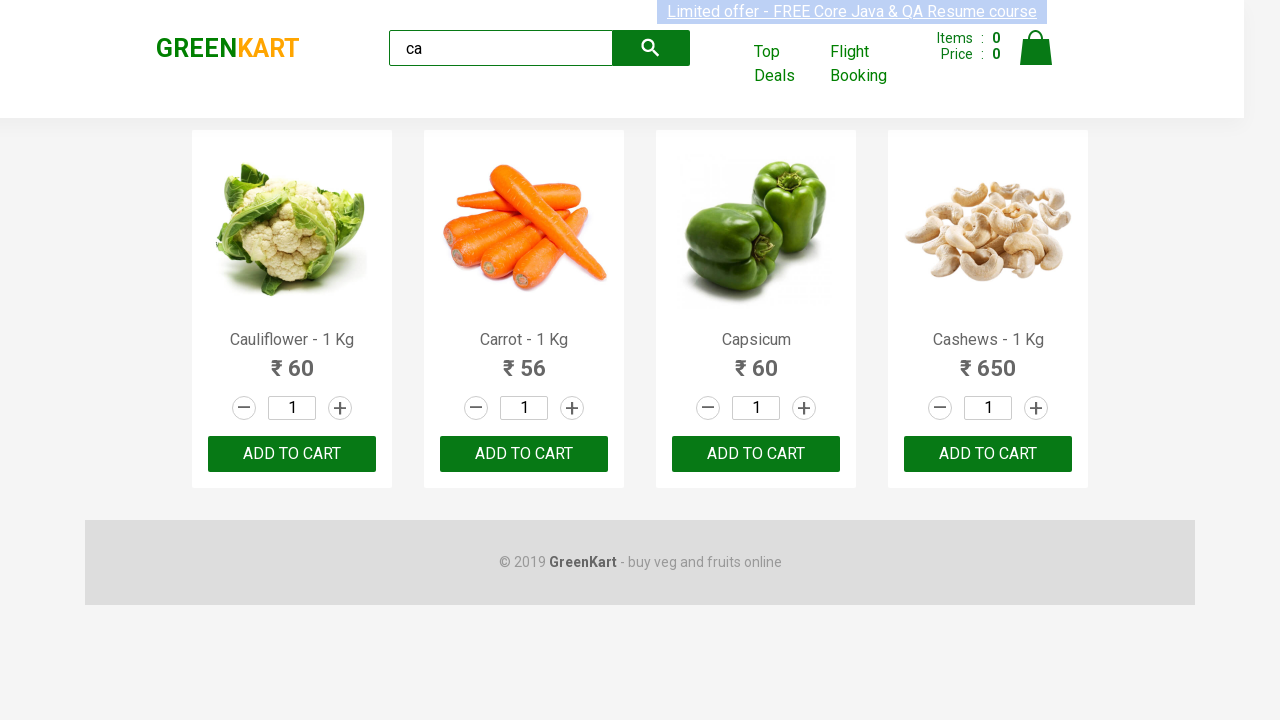

Verified that 4 visible products are displayed
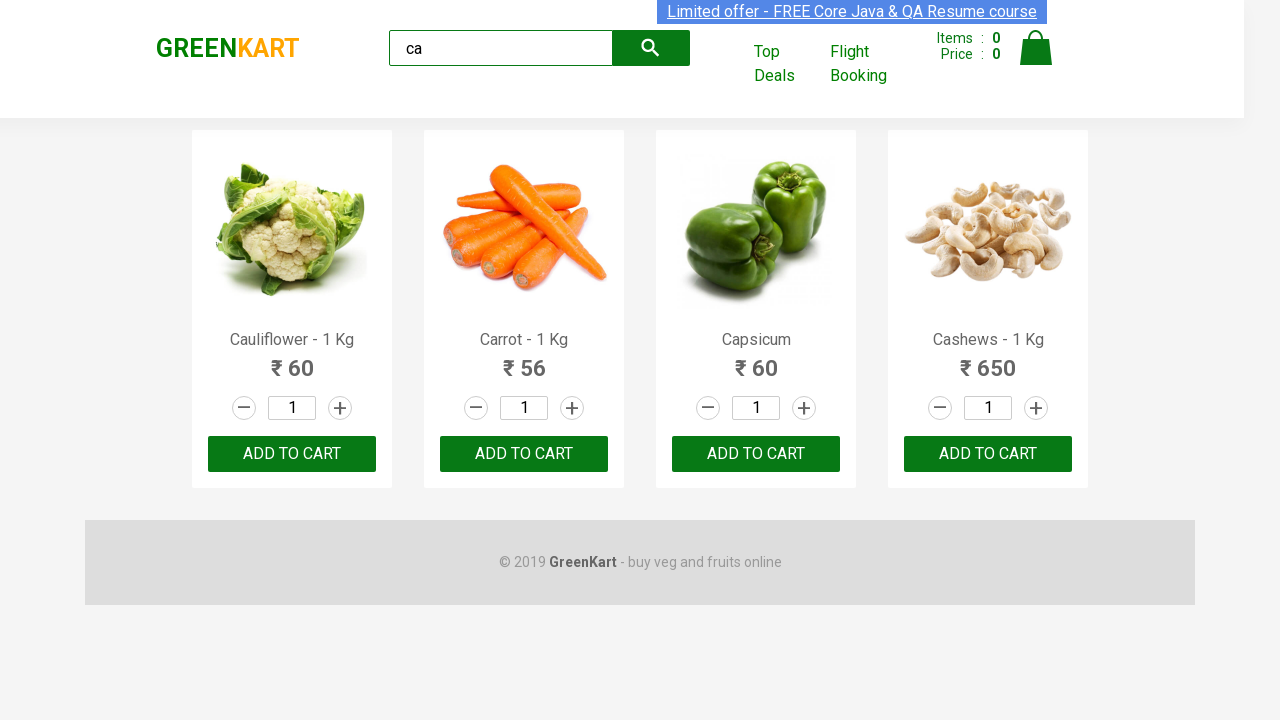

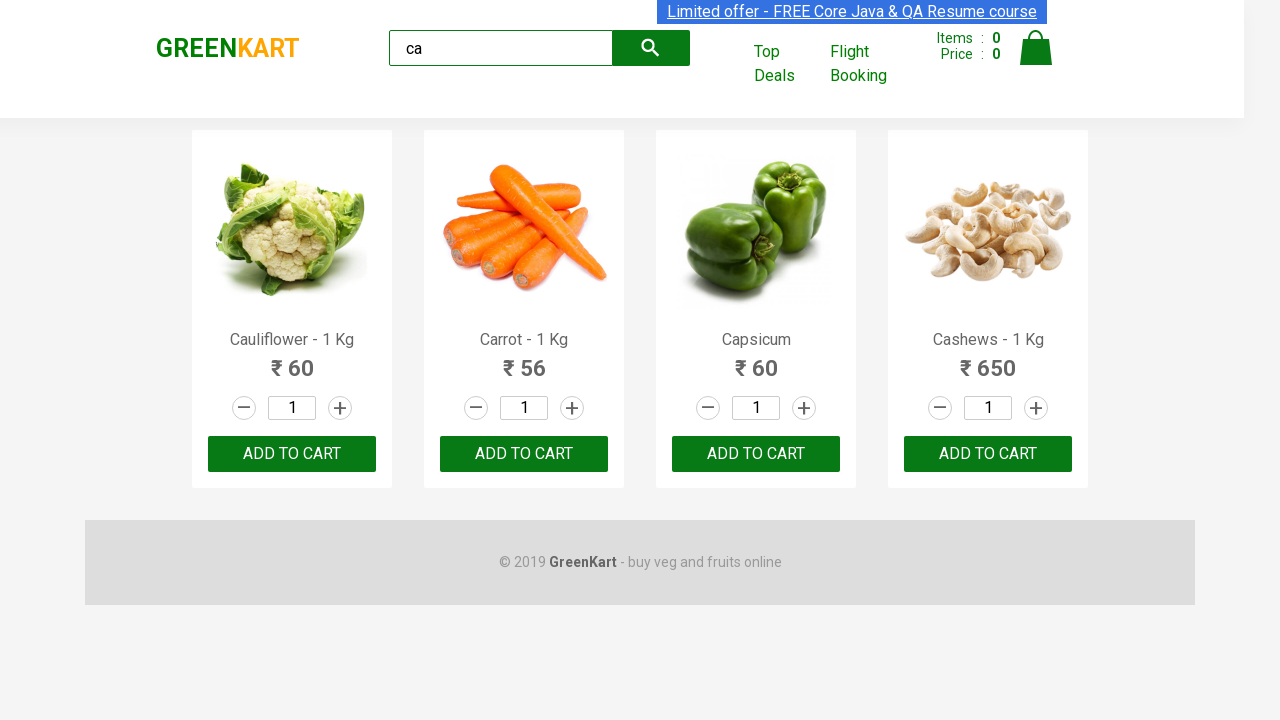